Tests navigation through GitHub wiki pages for the Selenide project, specifically navigating to the SoftAssertions wiki page and verifying its content contains expected text about JUnit5 setup

Starting URL: https://github.com/selenide/selenide

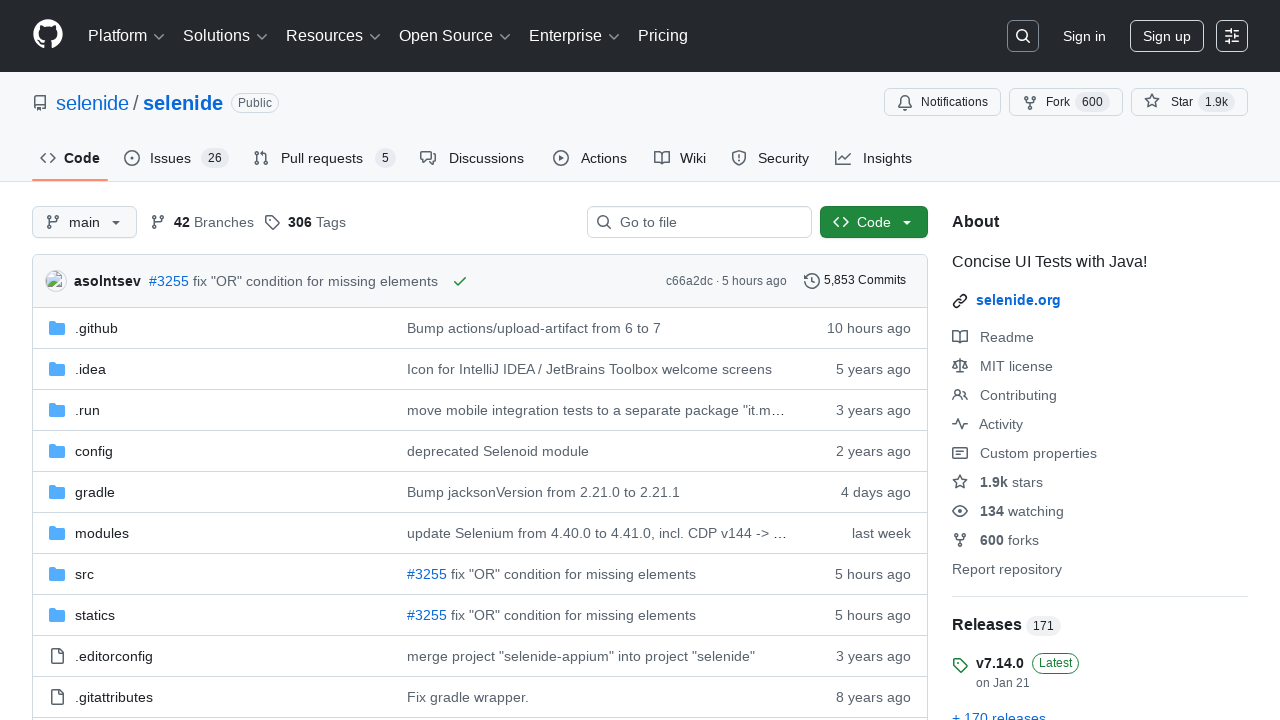

Clicked on Wiki tab at (680, 158) on #wiki-tab
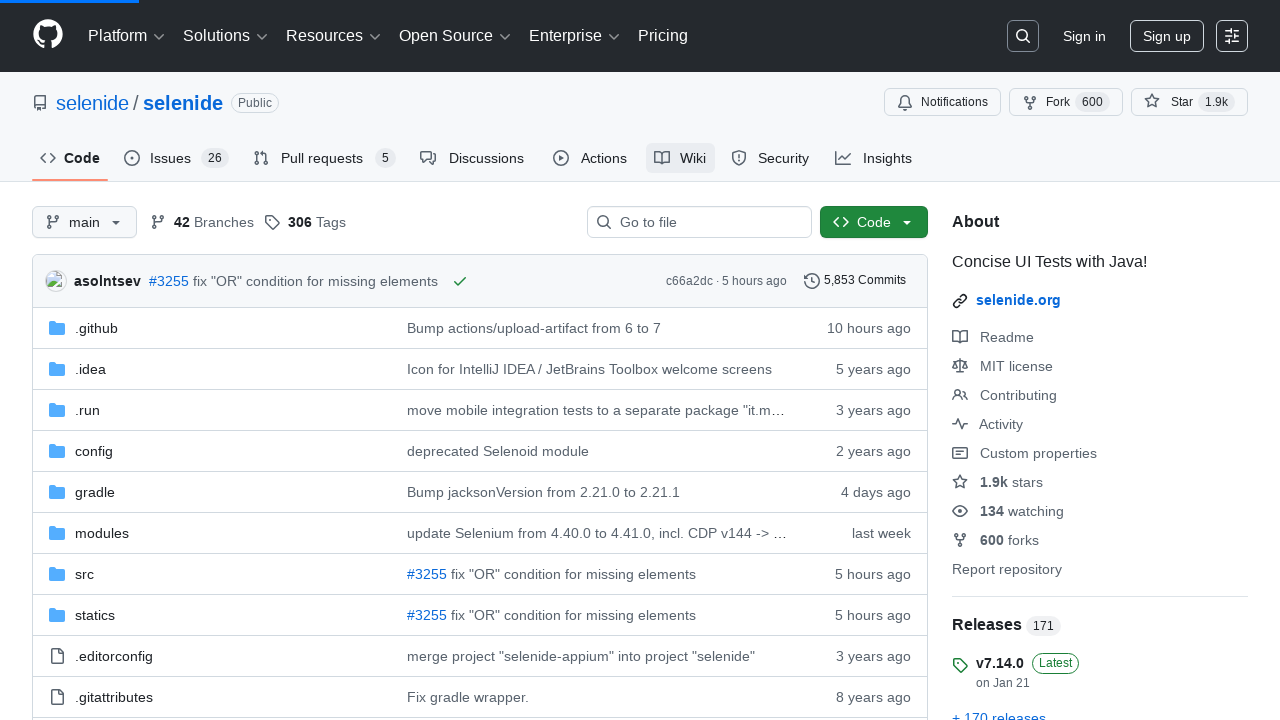

Clicked on 'Show more pages' link in wiki sidebar at (1030, 429) on .js-wiki-sidebar-toggle-display .js-wiki-more-pages-link
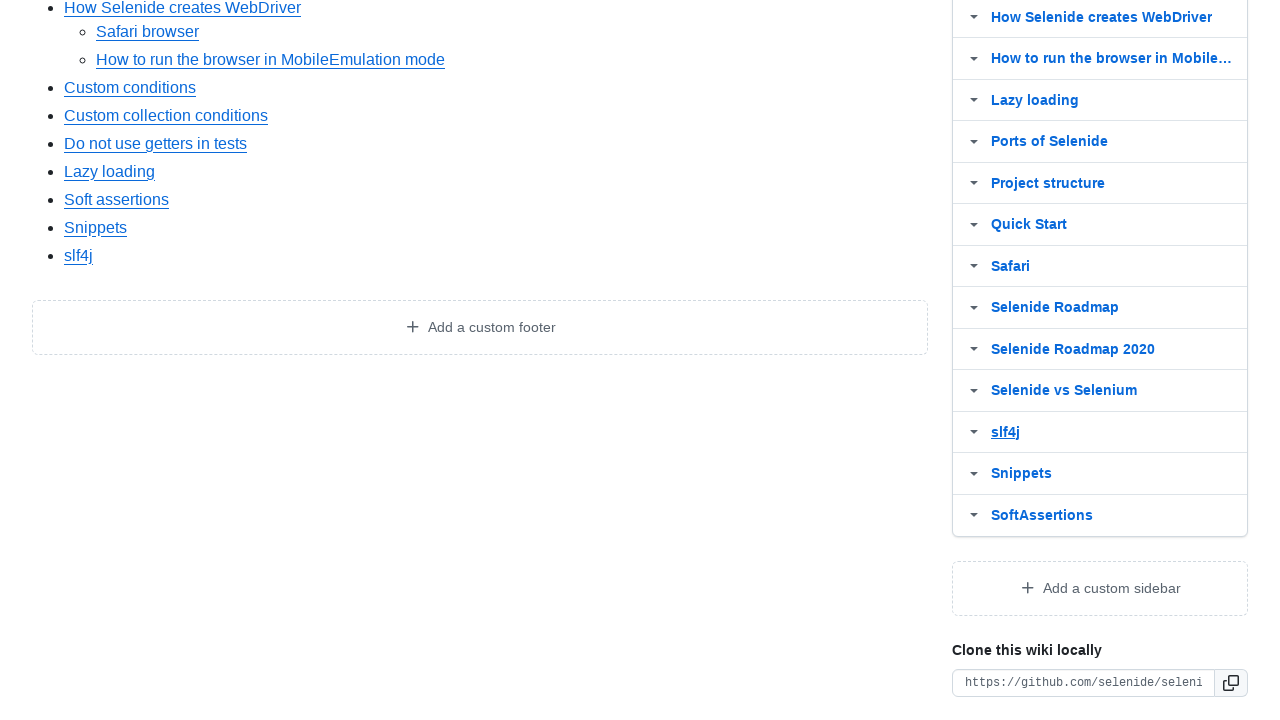

SoftAssertions link appeared in sidebar
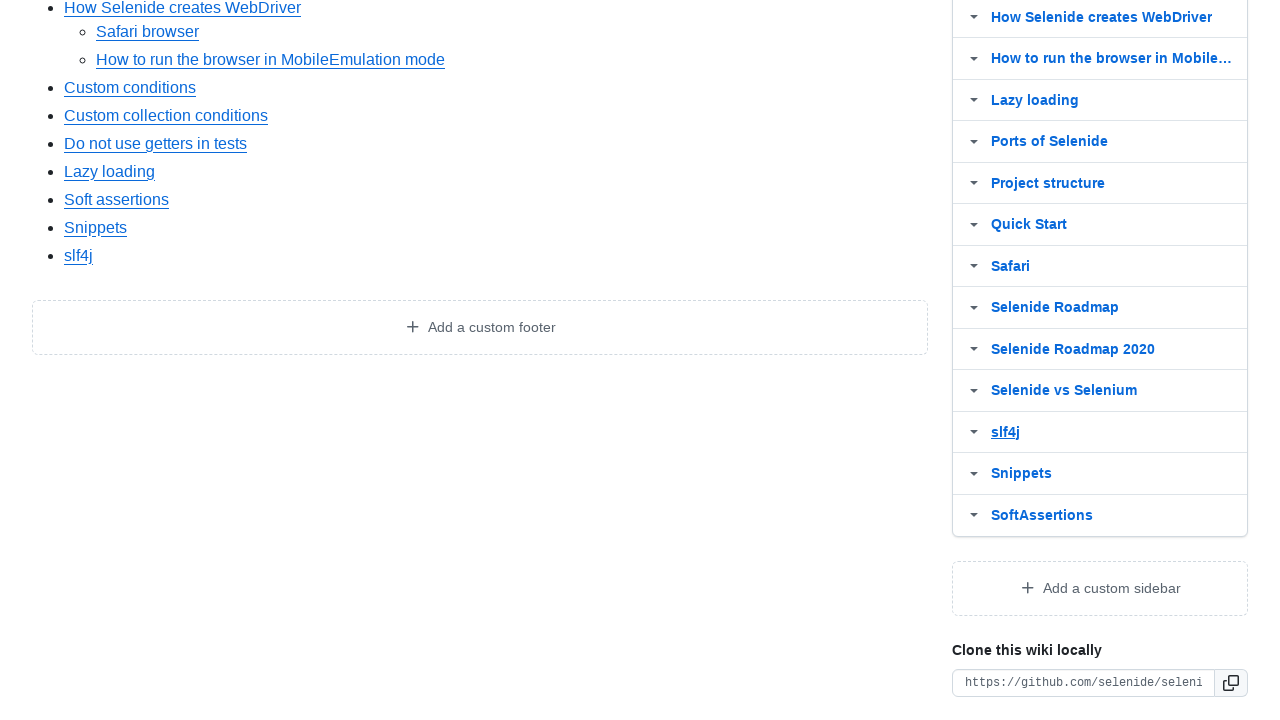

Clicked on SoftAssertions wiki page link at (1042, 515) on .Layout-sidebar >> text=SoftAssertions
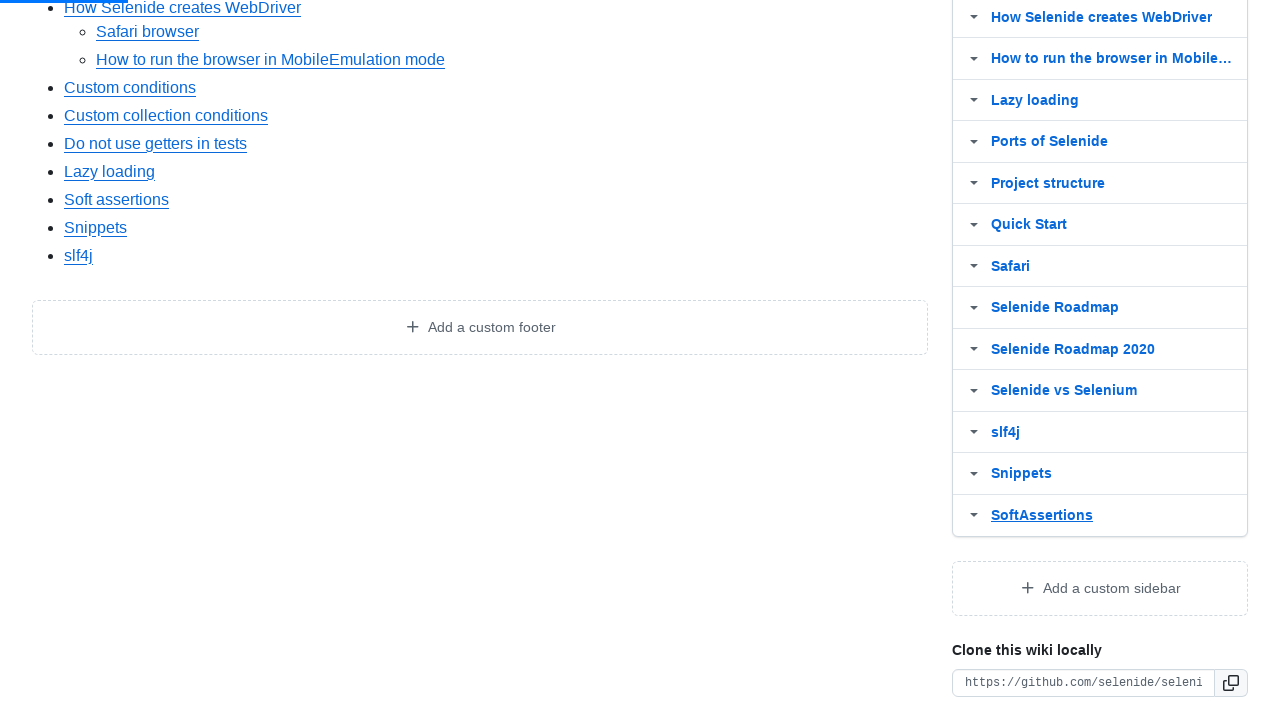

Markdown body element loaded
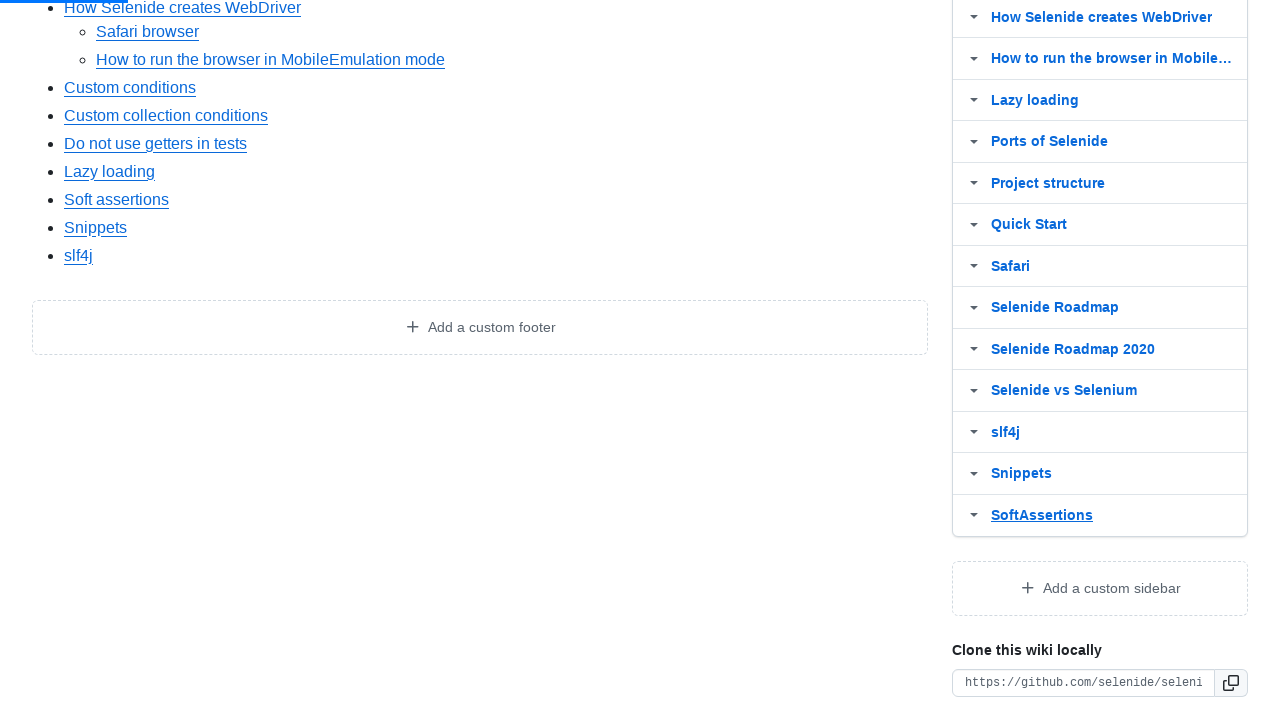

Markdown body element became visible
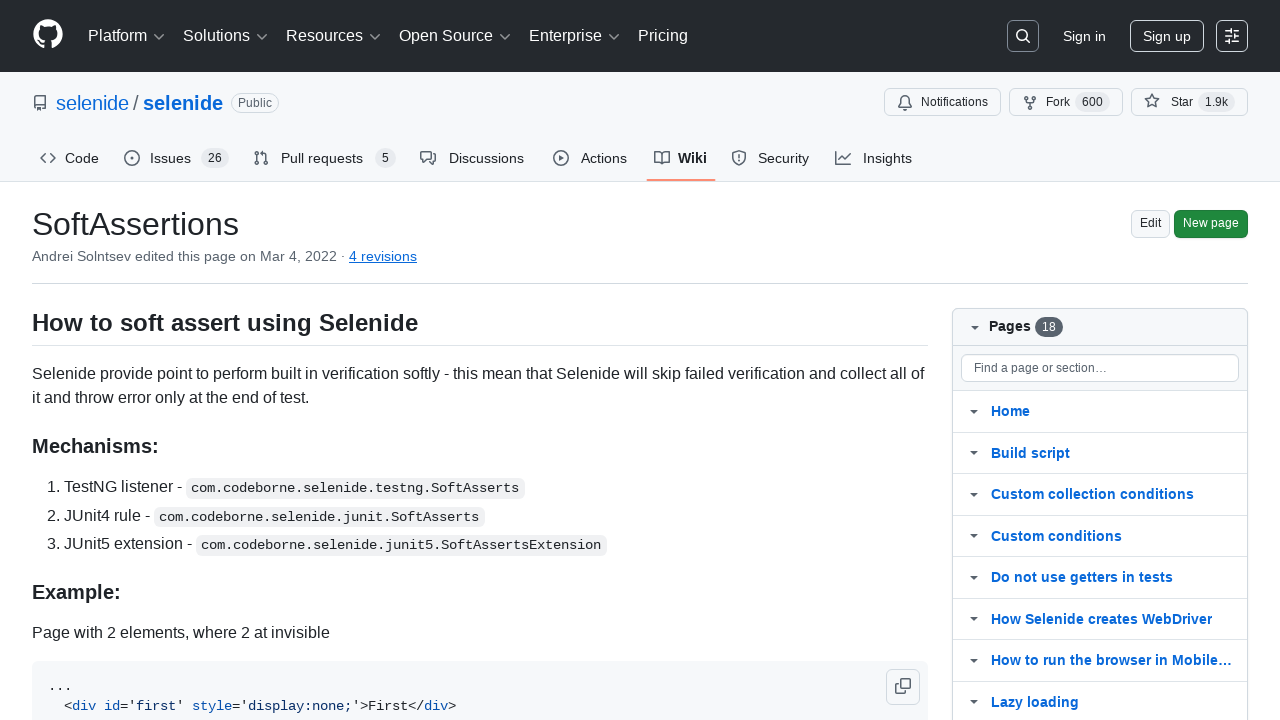

Wiki body element loaded and verified
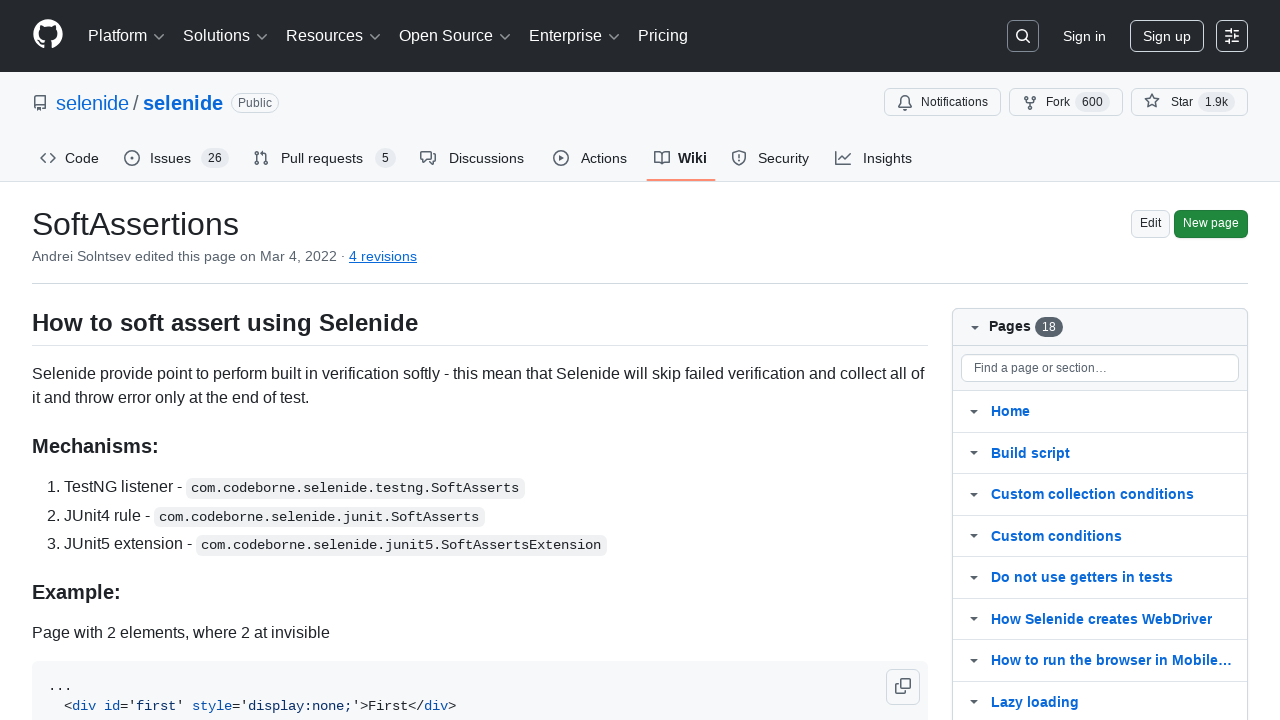

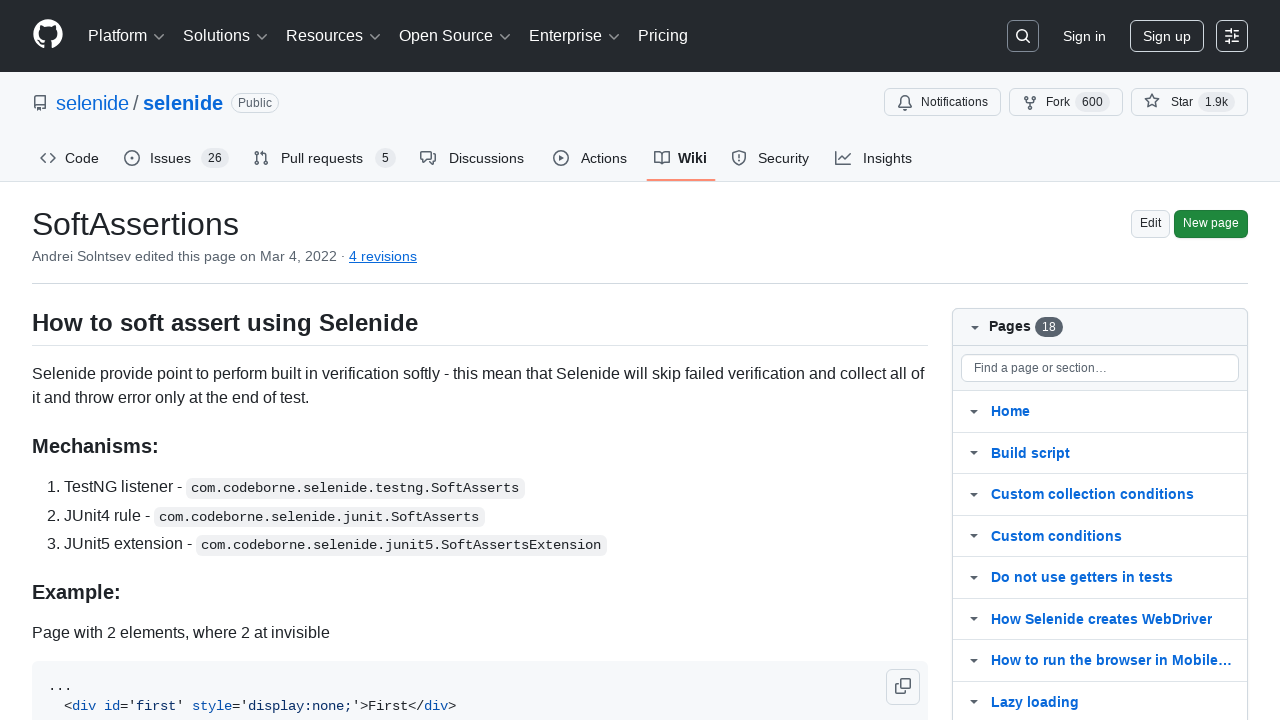